Verifies that an error message is displayed when attempting to login with a locked out user account

Starting URL: https://www.saucedemo.com/

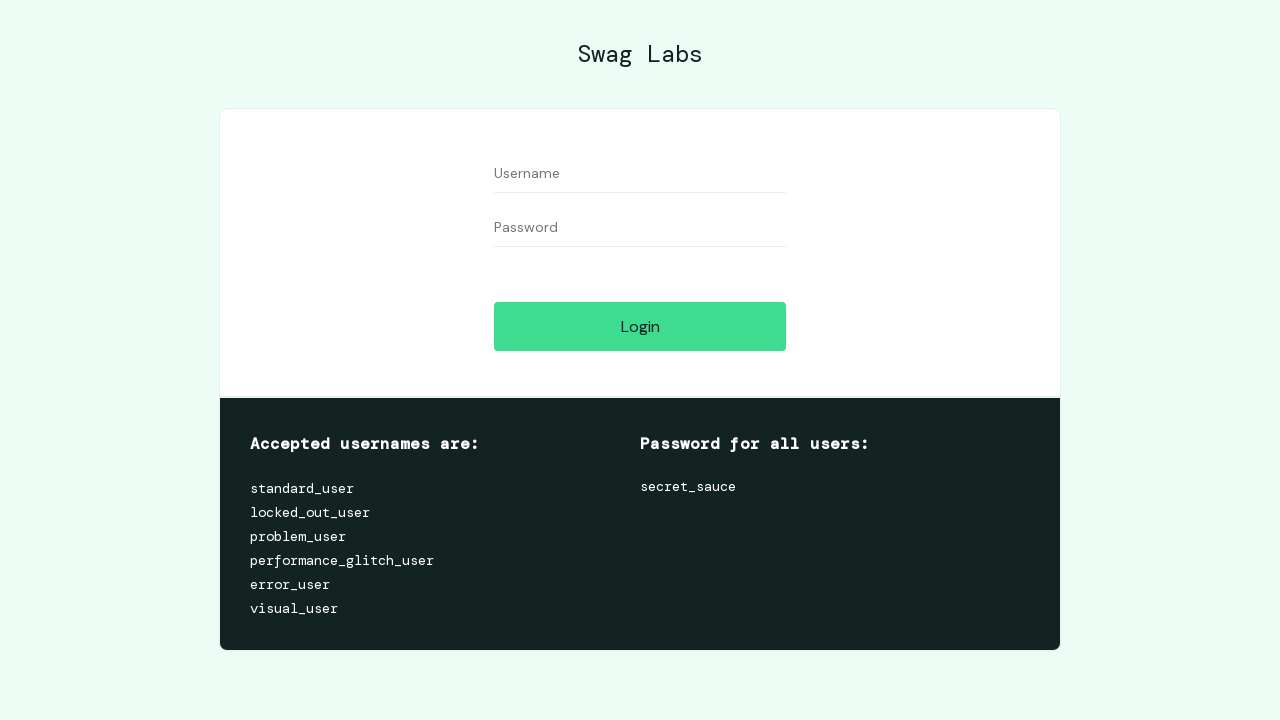

Filled username field with 'locked_out_user' on #user-name
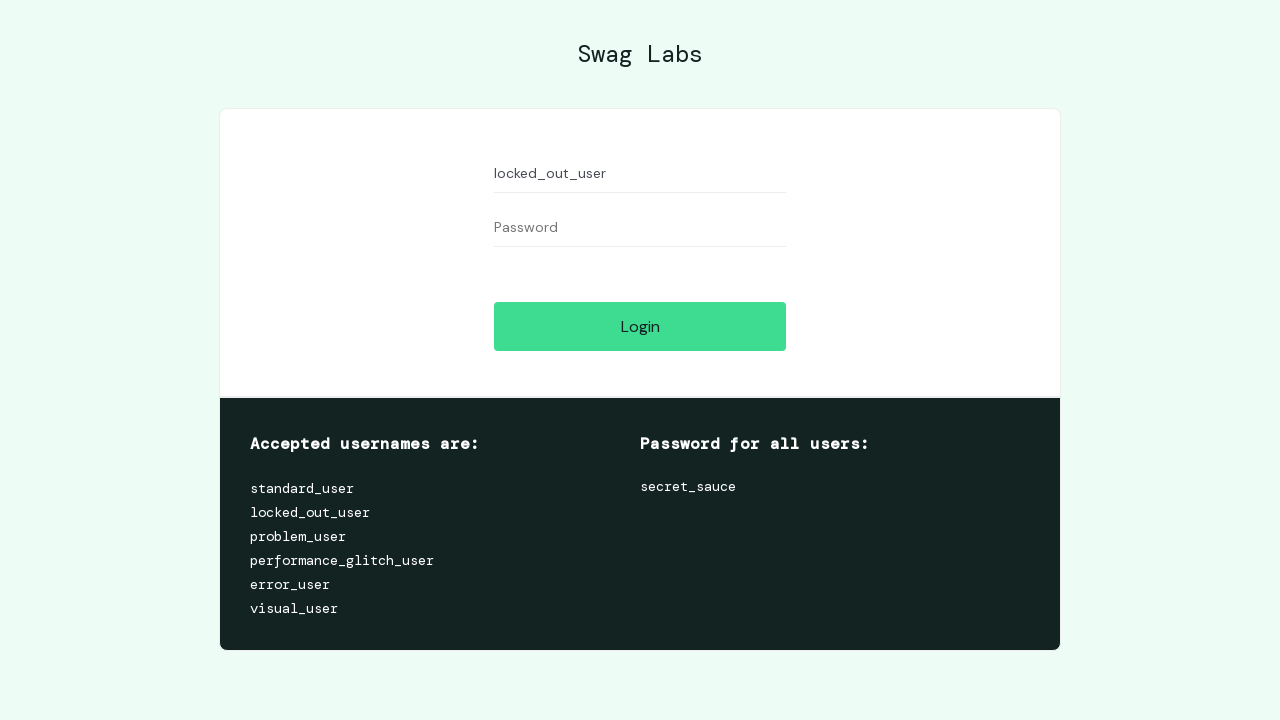

Filled password field with 'secret_sauce' on #password
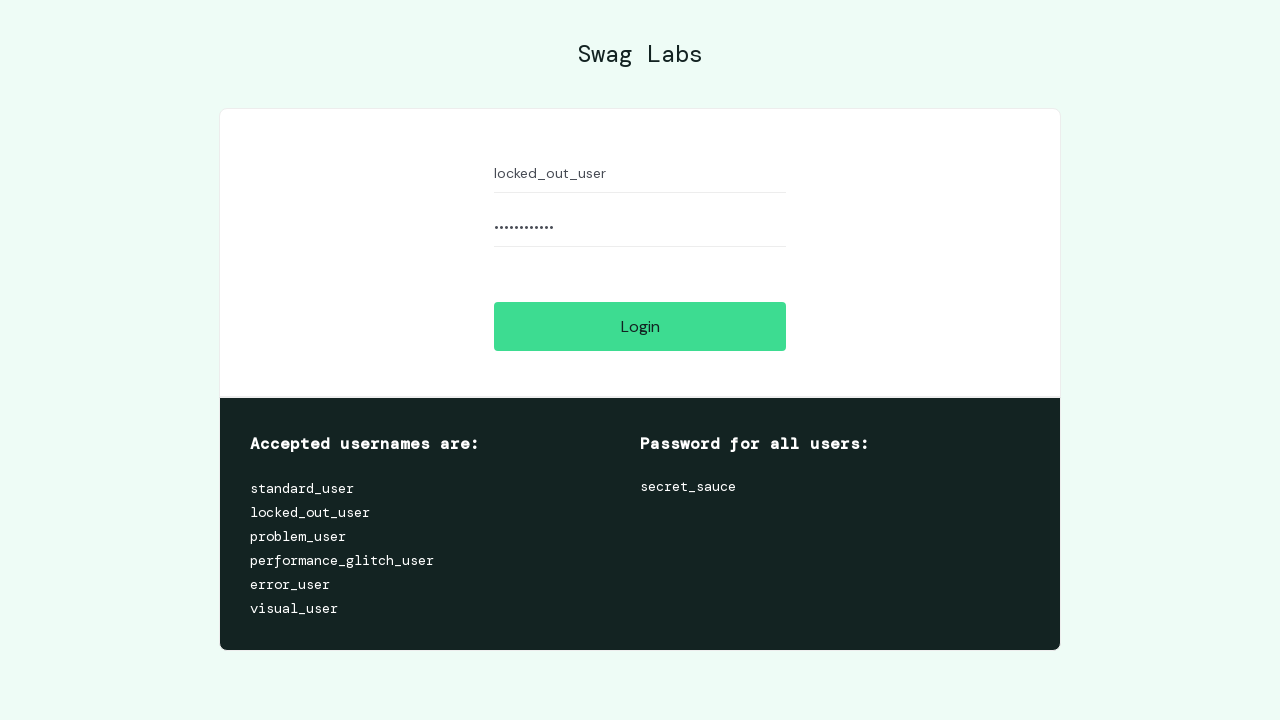

Clicked submit button to attempt login at (640, 326) on .submit-button
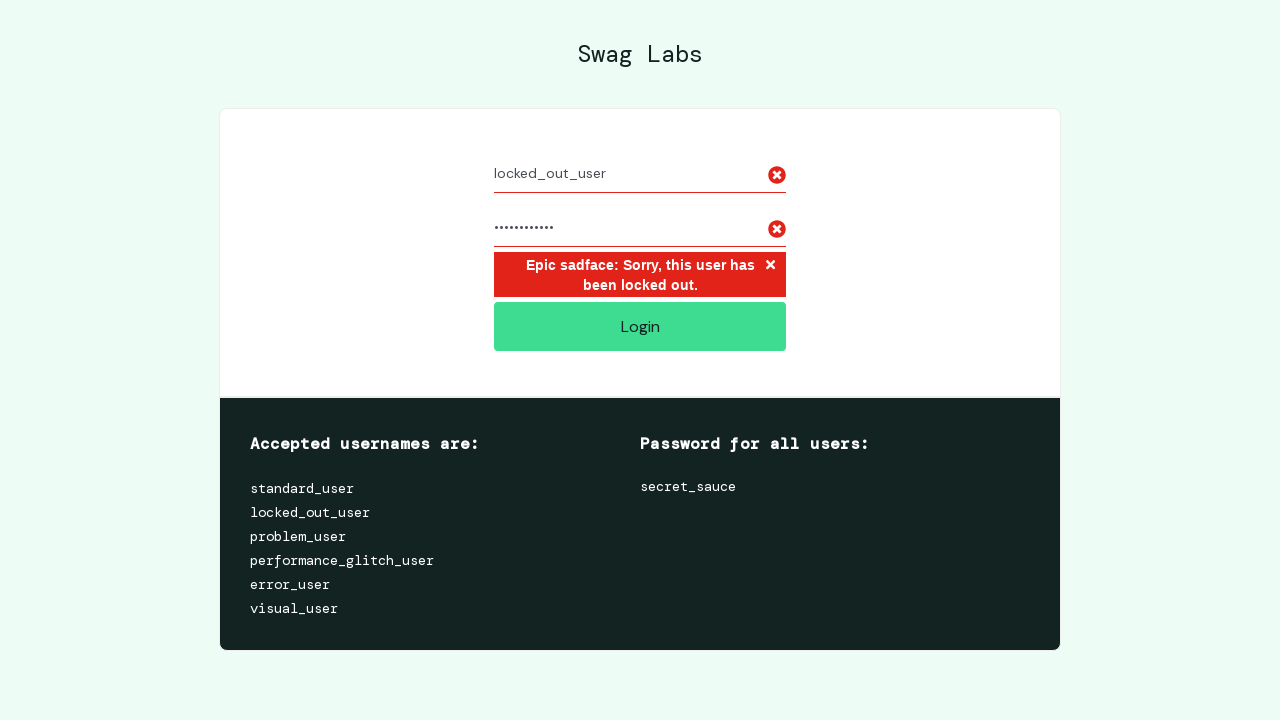

Waited for error message to appear
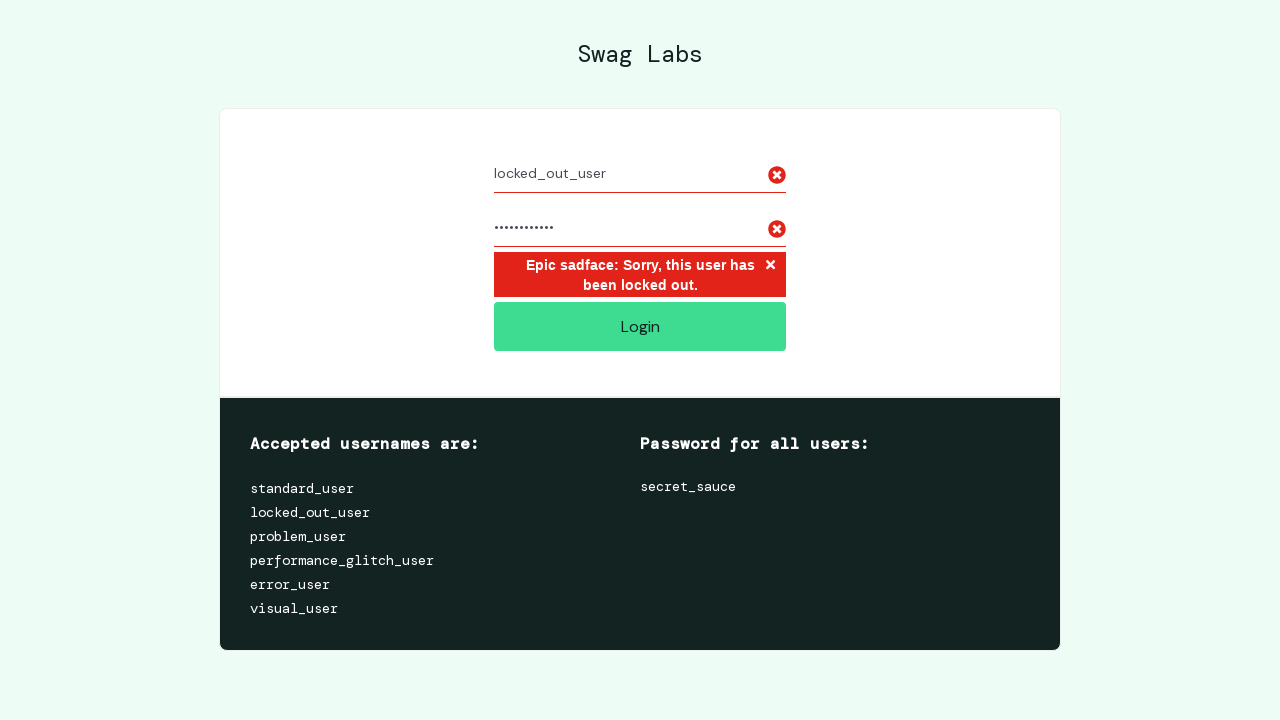

Retrieved error message text
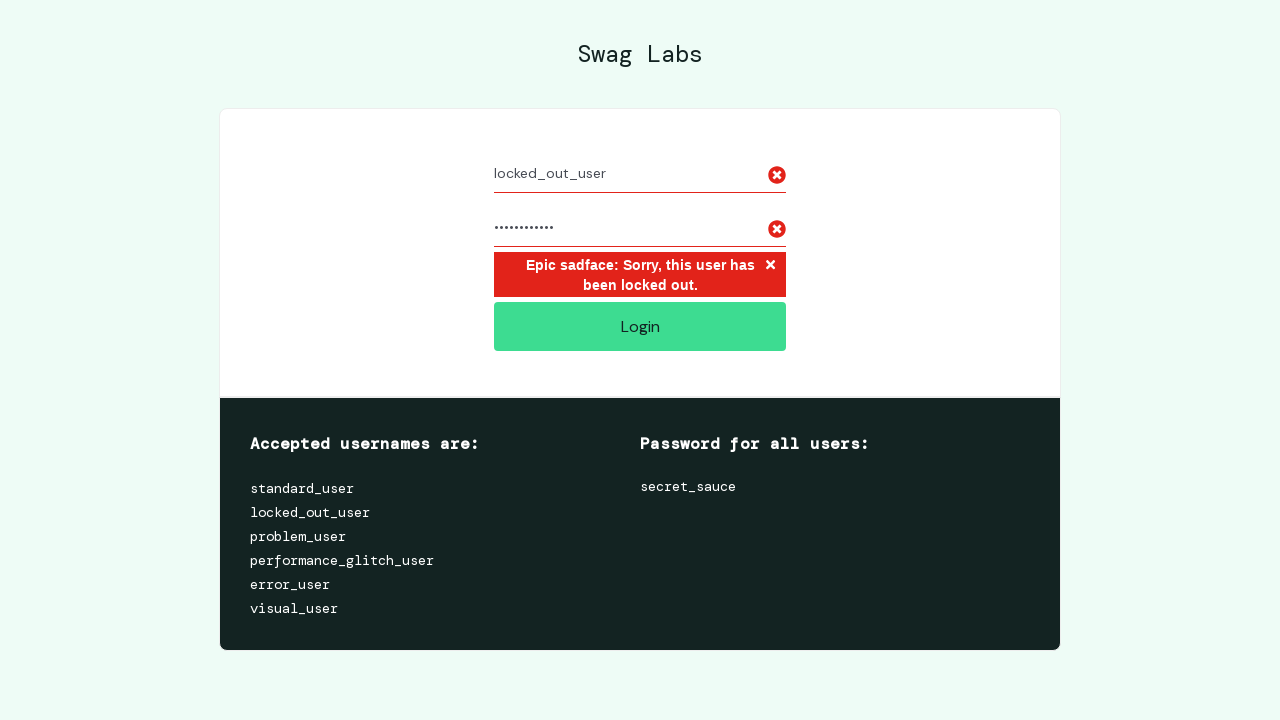

Verified error message matches expected locked out user message
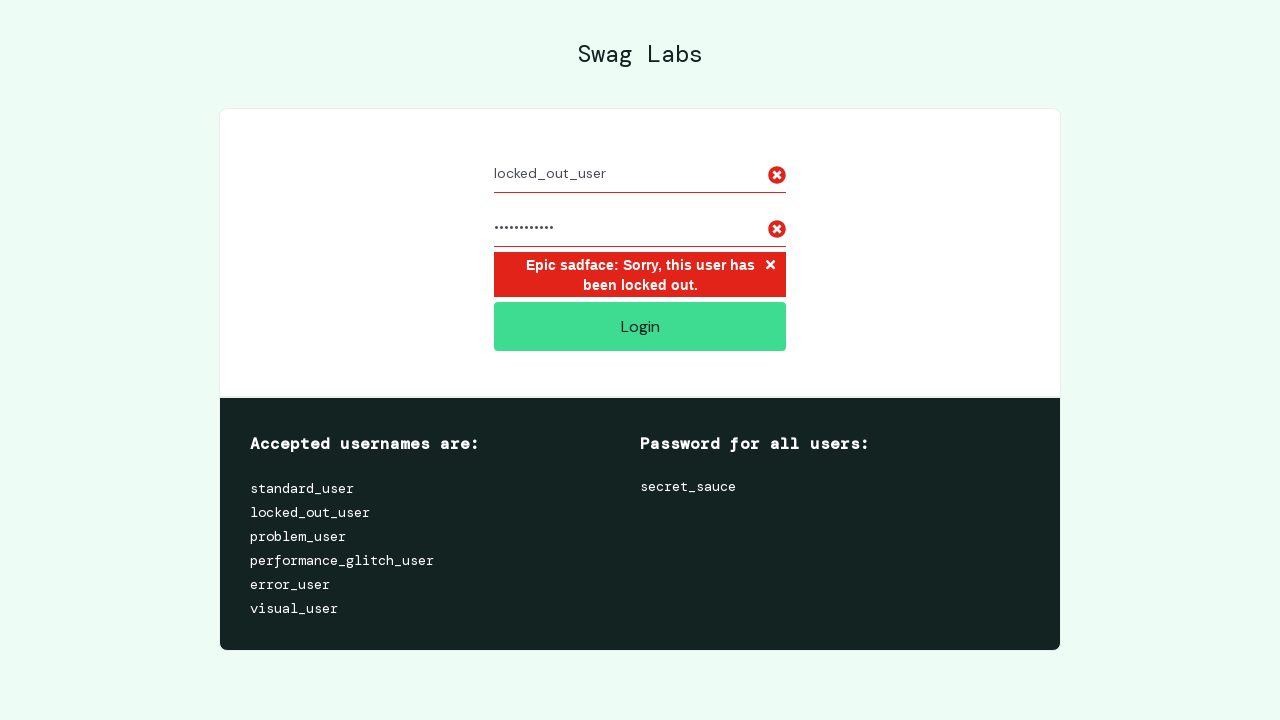

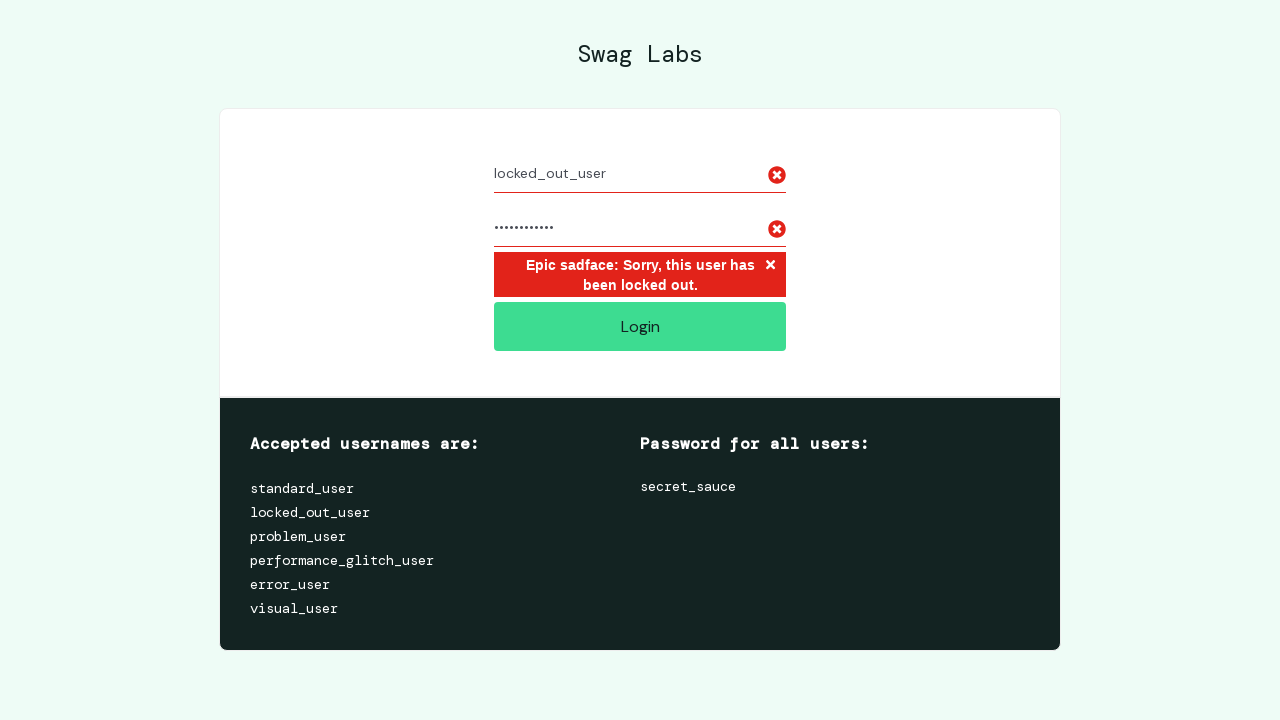